Tests an asynchronous image loading page by waiting for the loading indicator to show "Done!" and then verifying that the award image element is present on the page.

Starting URL: https://bonigarcia.dev/selenium-webdriver-java/loading-images.html

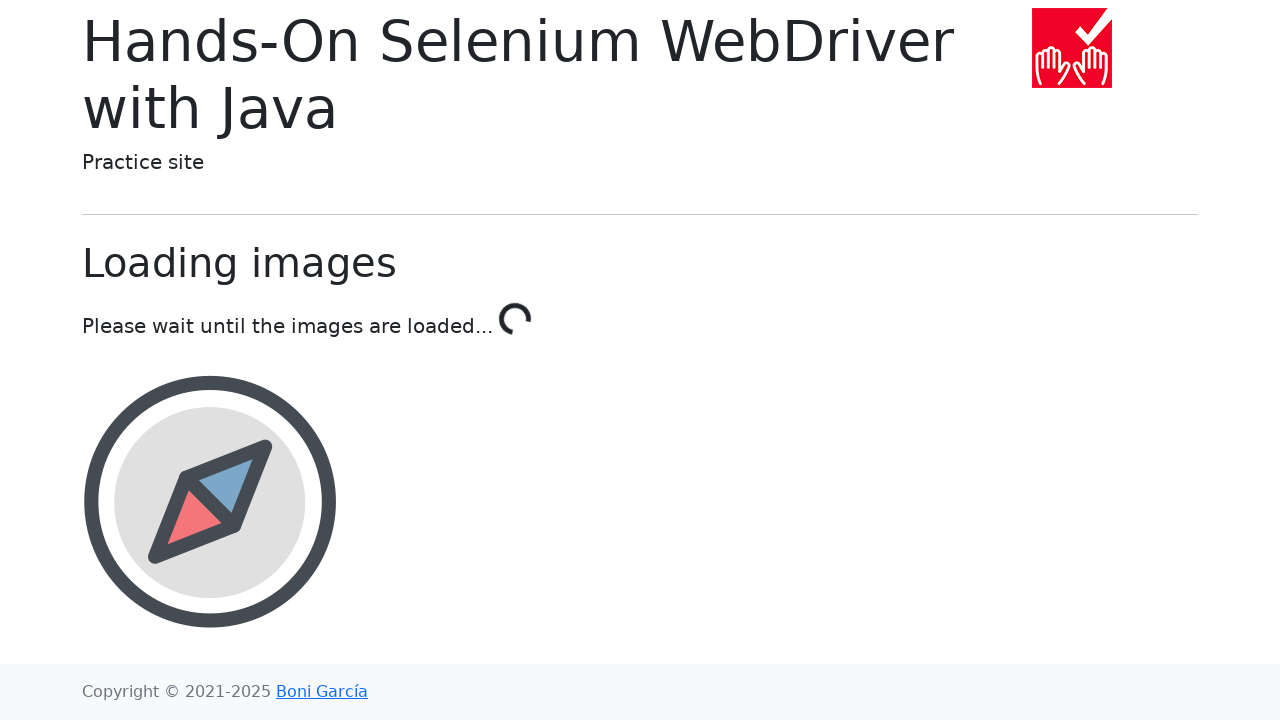

Loading indicator shows 'Done!' - images have finished loading
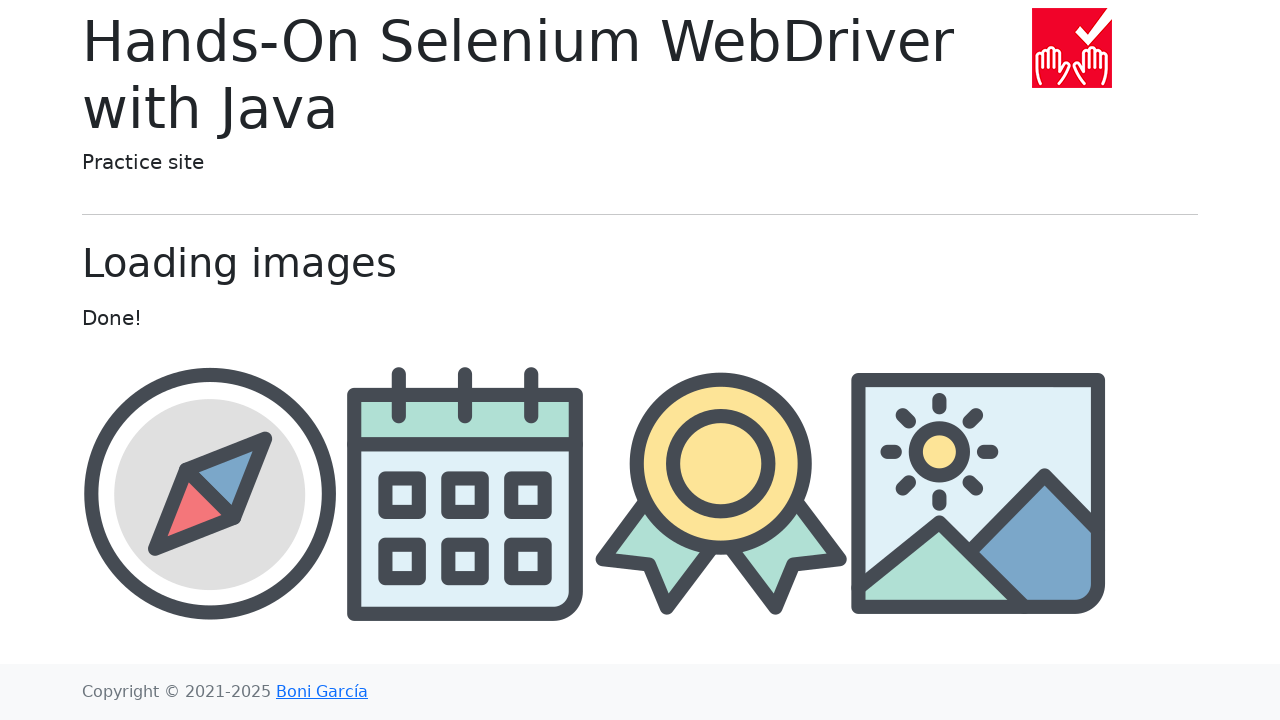

Award image element is present on the page
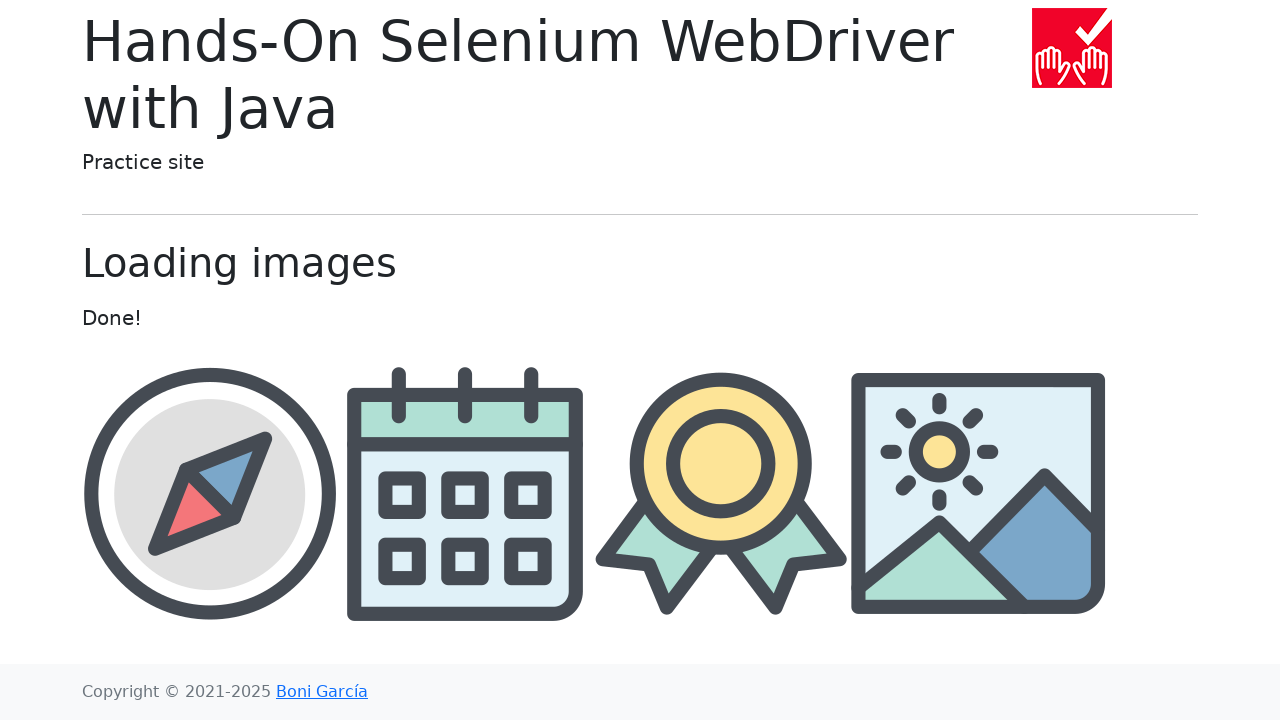

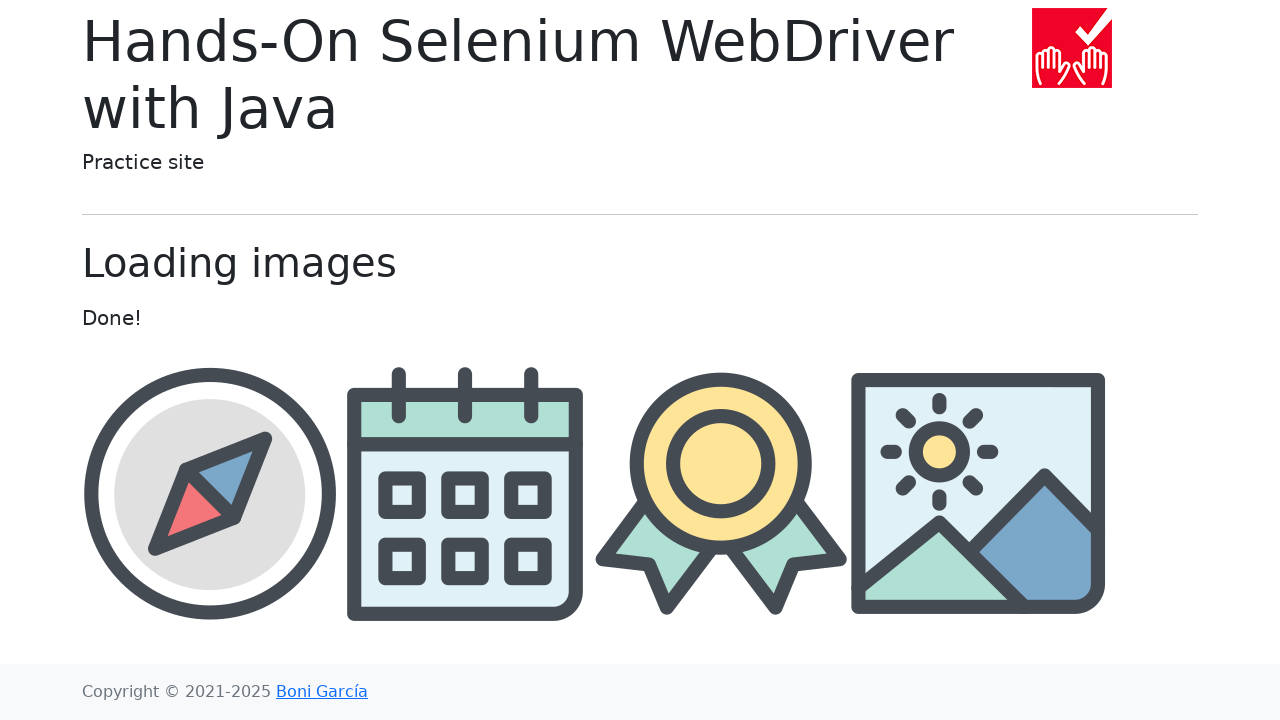